Tests DuckDuckGo search functionality by entering a search query for "pytest documentation" and verifying the results page loads

Starting URL: https://duckduckgo.com

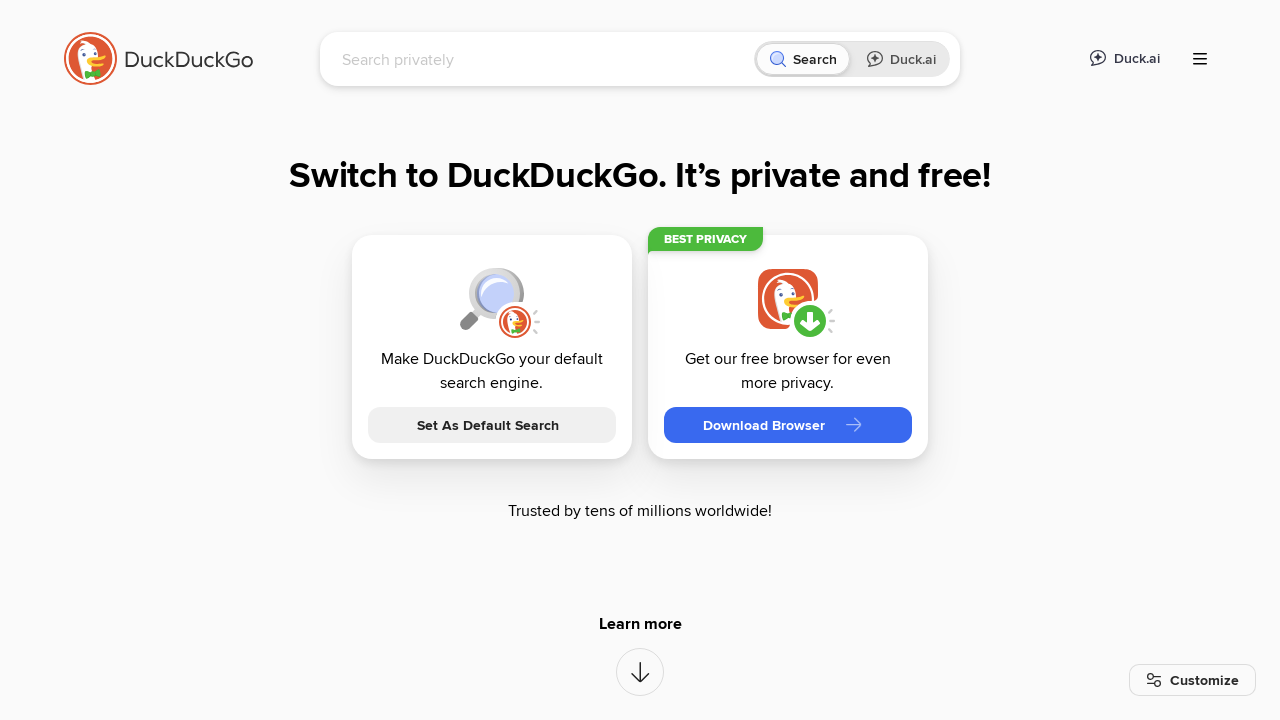

Filled search box with 'pytest documentation' on input[name='q']
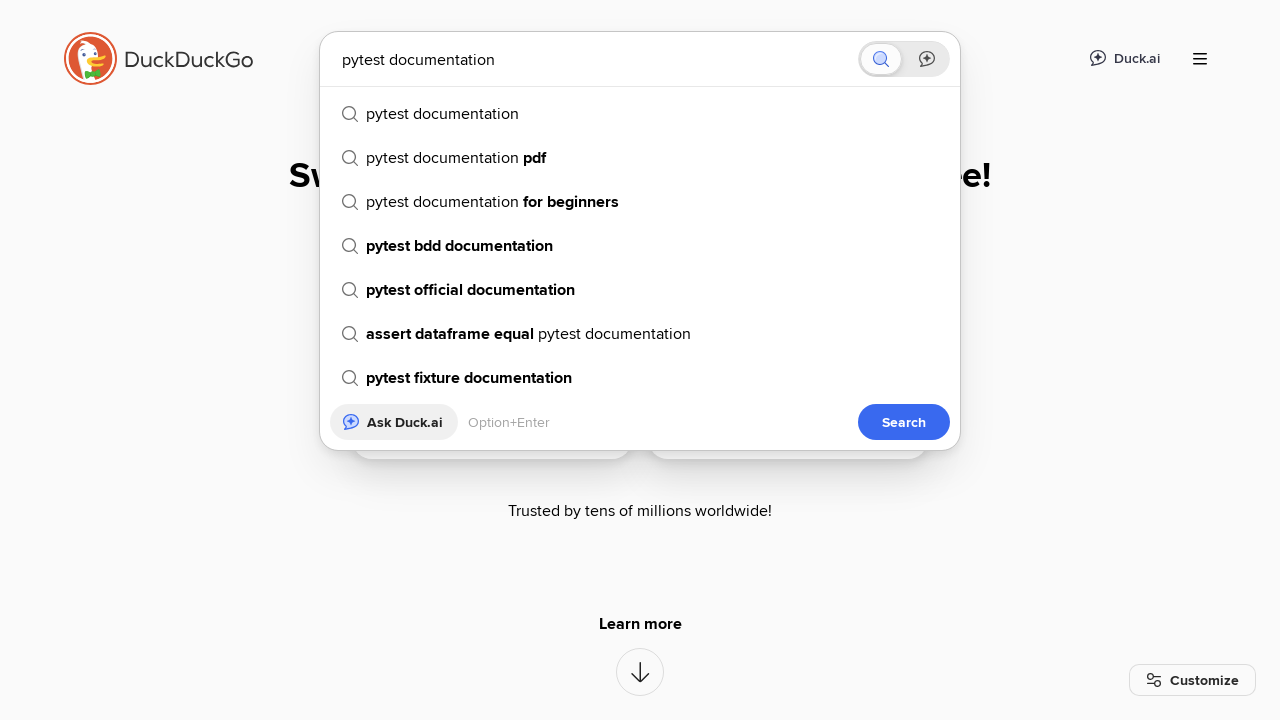

Pressed Enter to submit search query on input[name='q']
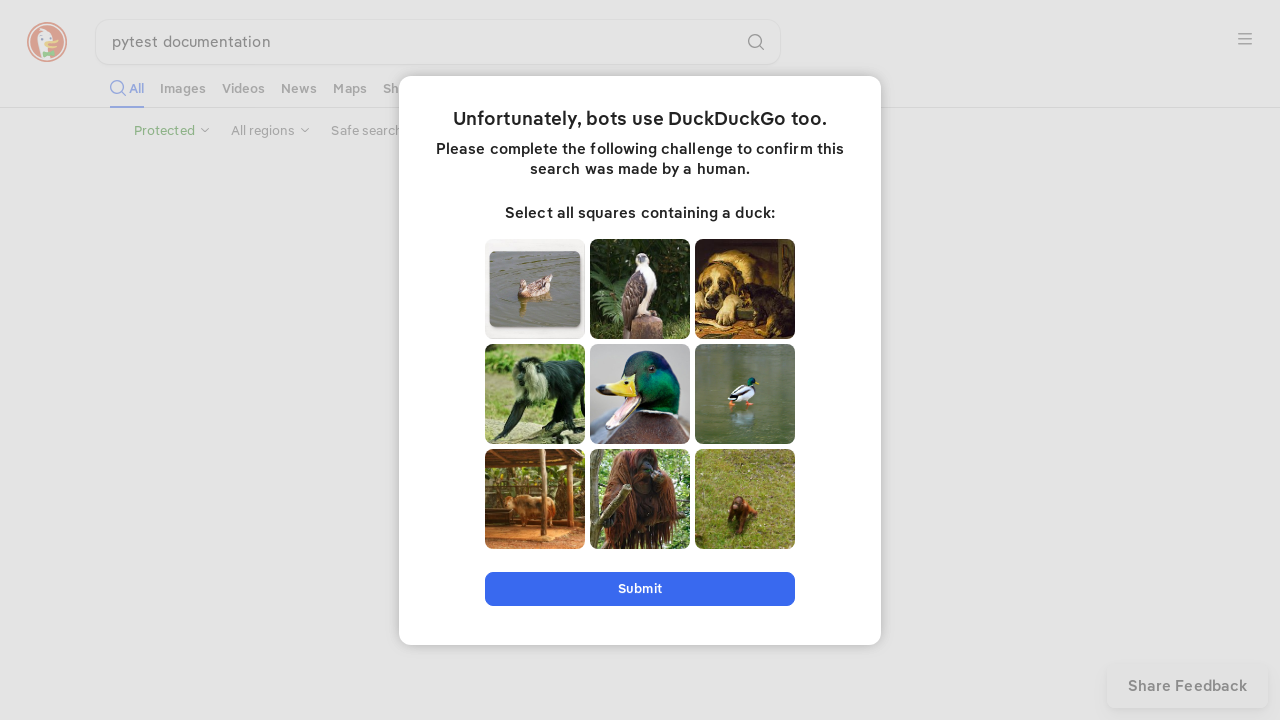

Search results page loaded with 'pytest' in title
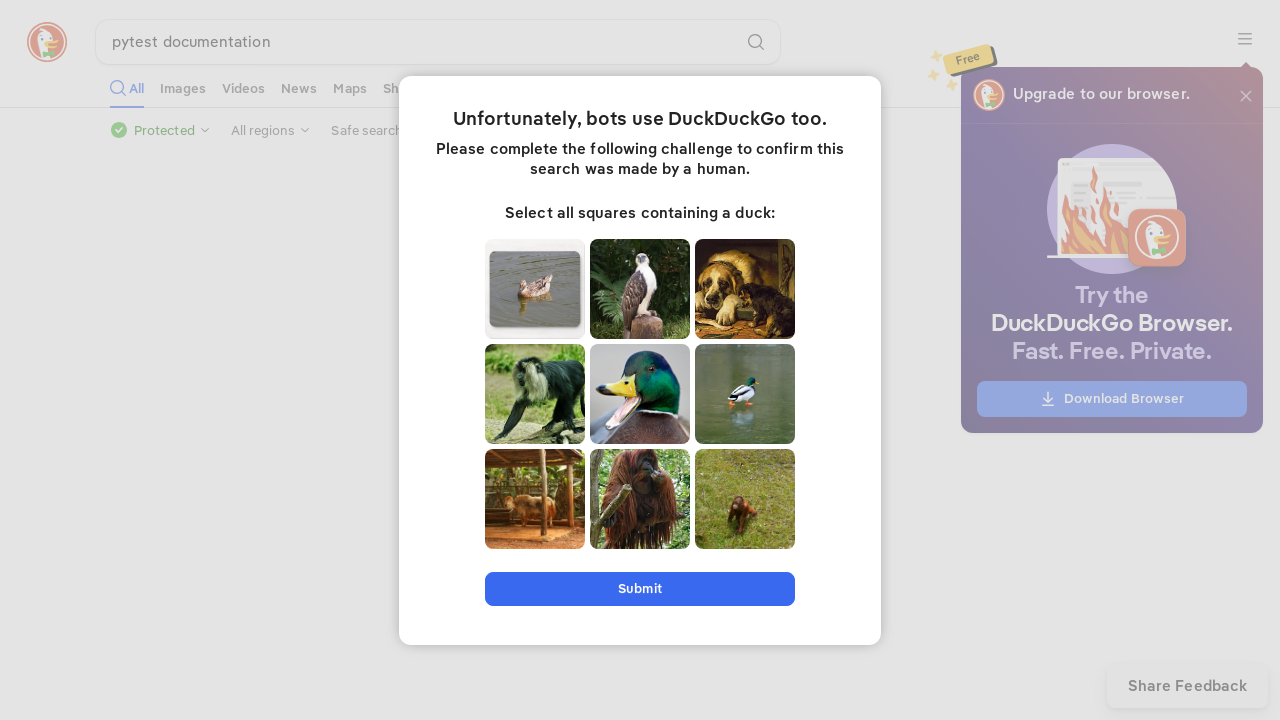

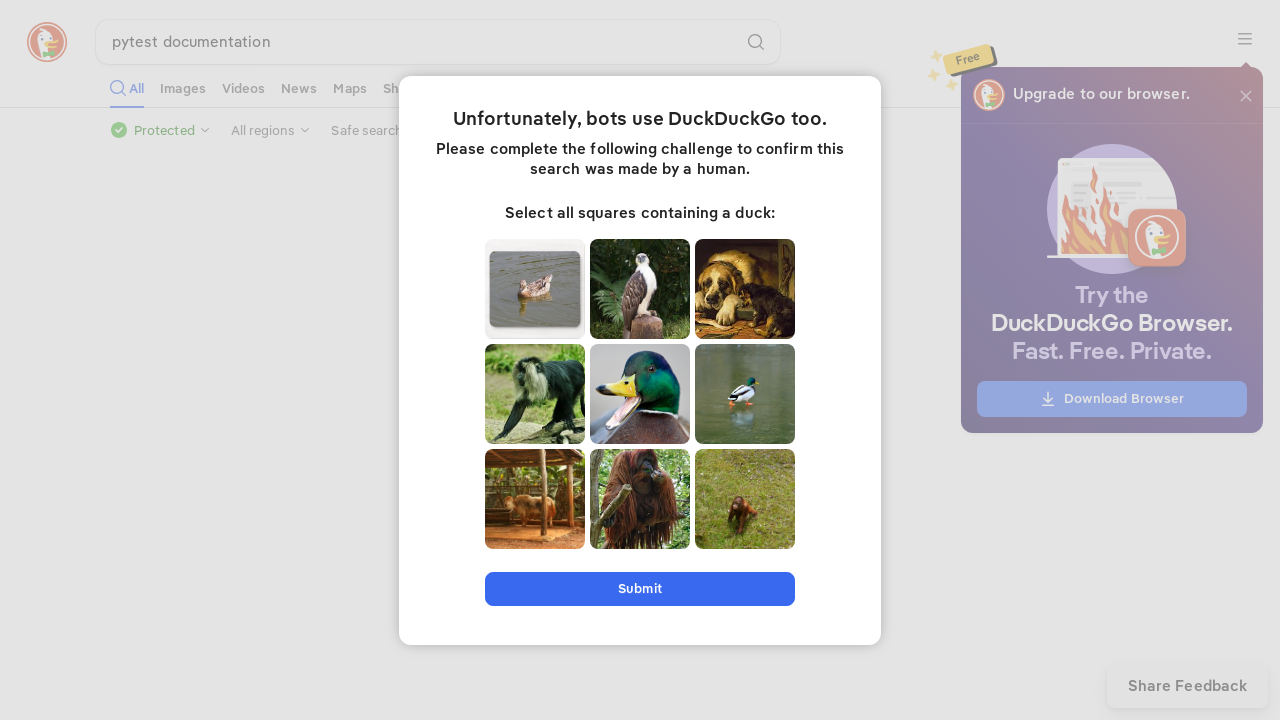